Tests checkbox functionality by iterating through all checkboxes on the page and checking any that are unchecked, then verifying all checkboxes are in checked state.

Starting URL: https://the-internet.herokuapp.com/checkboxes

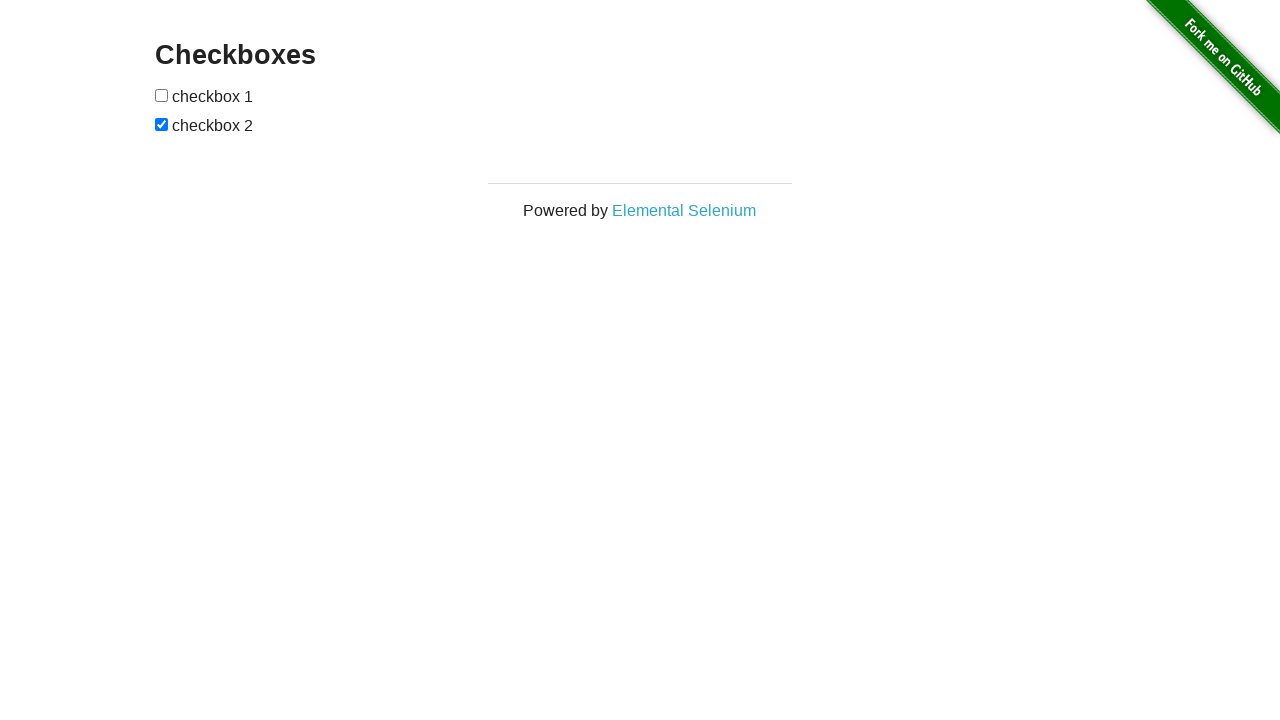

Navigated to checkboxes page
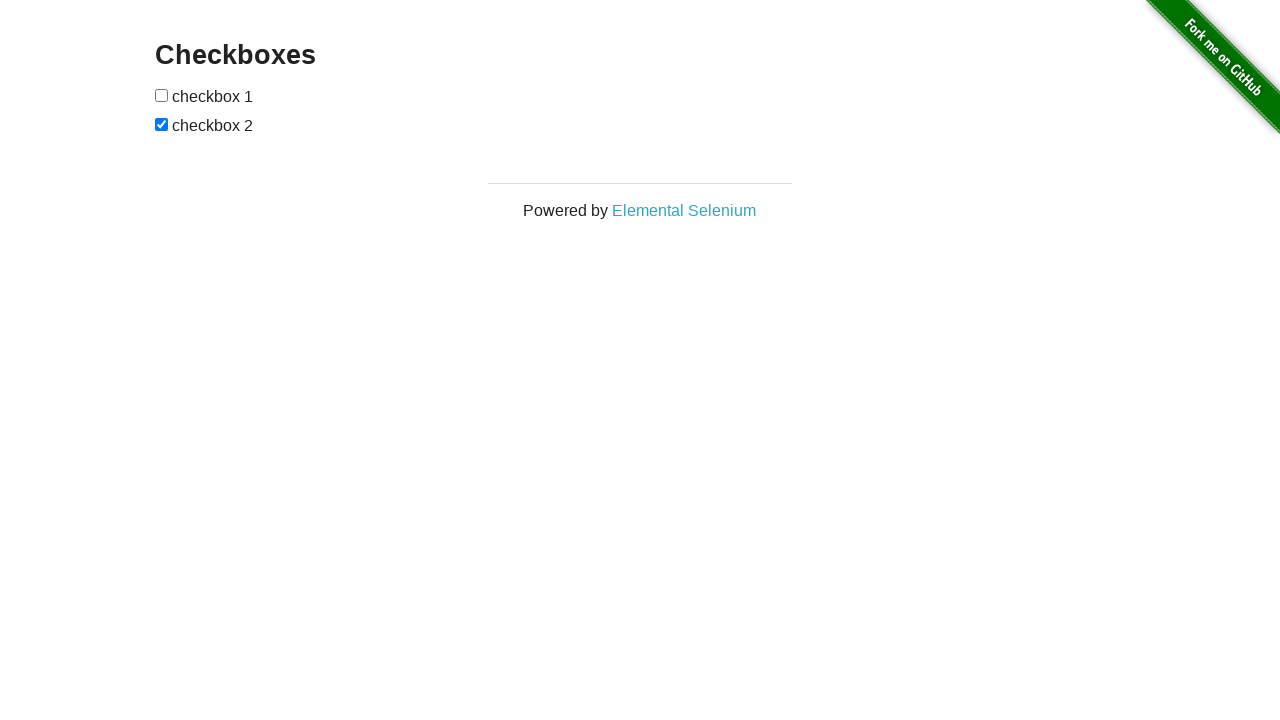

Located all checkboxes on the page
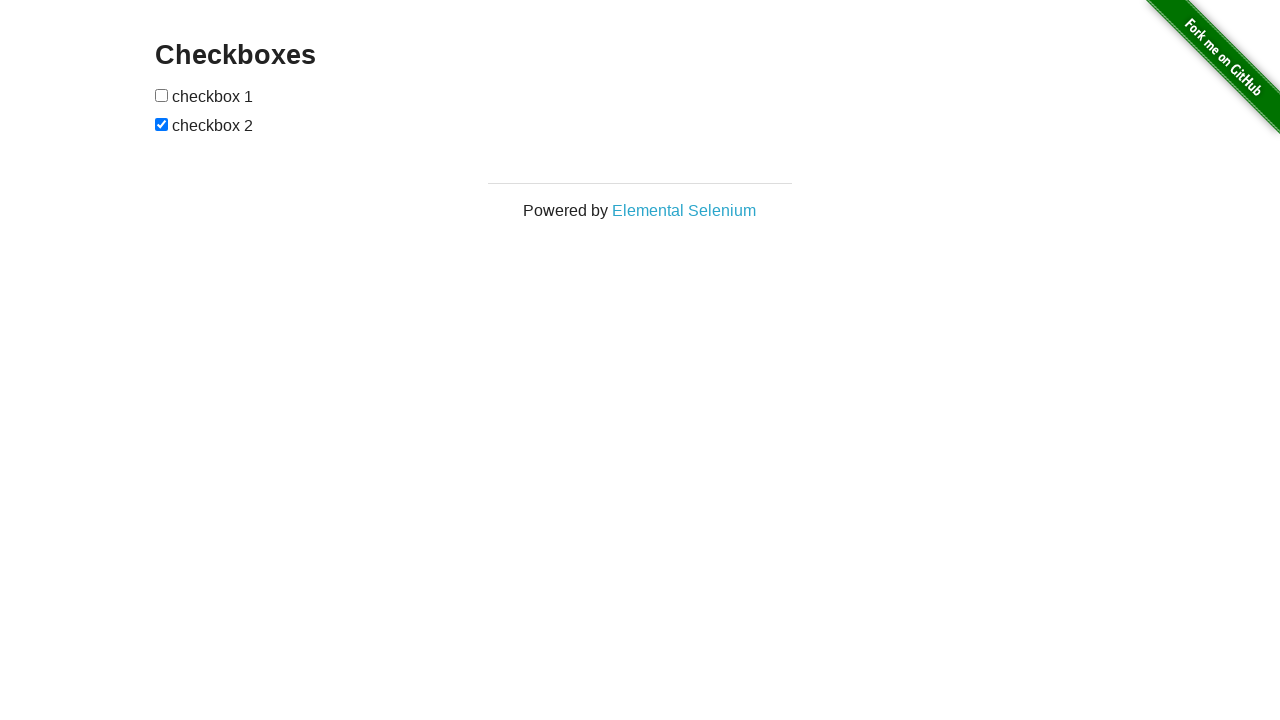

Checked checkbox 1 at (162, 95) on input[type="checkbox"] >> nth=0
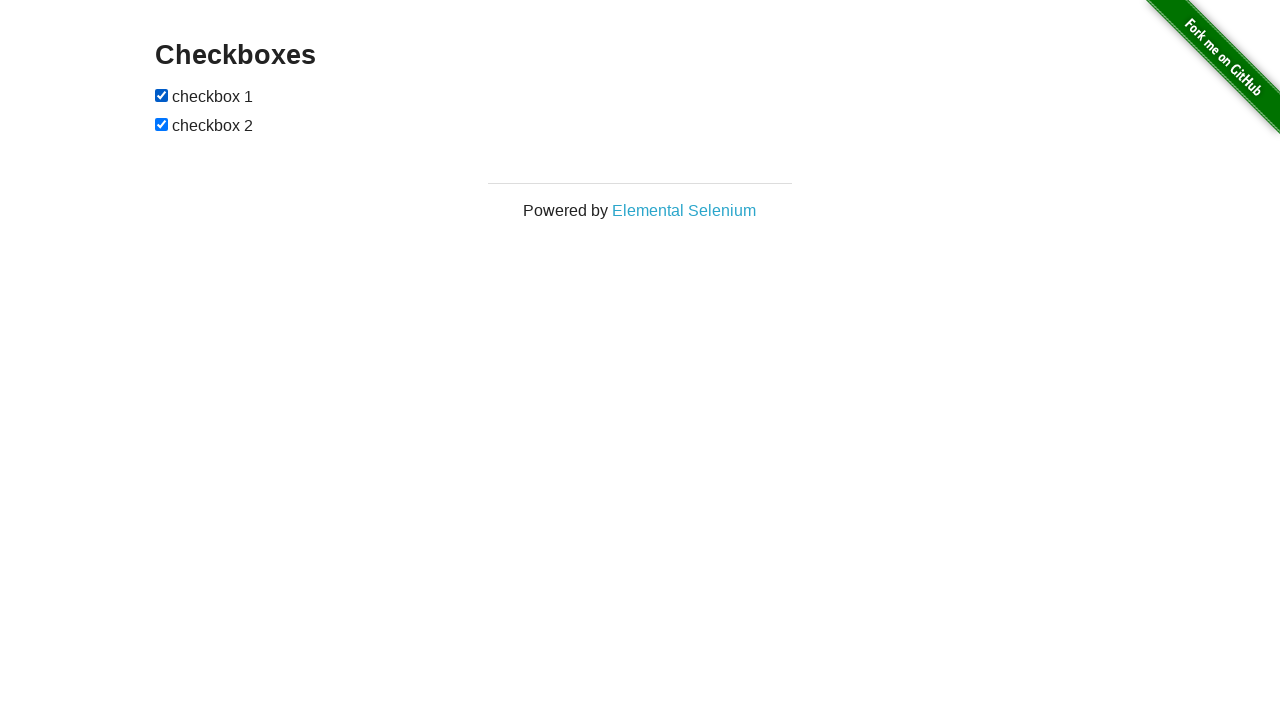

Checkbox 2 was already checked
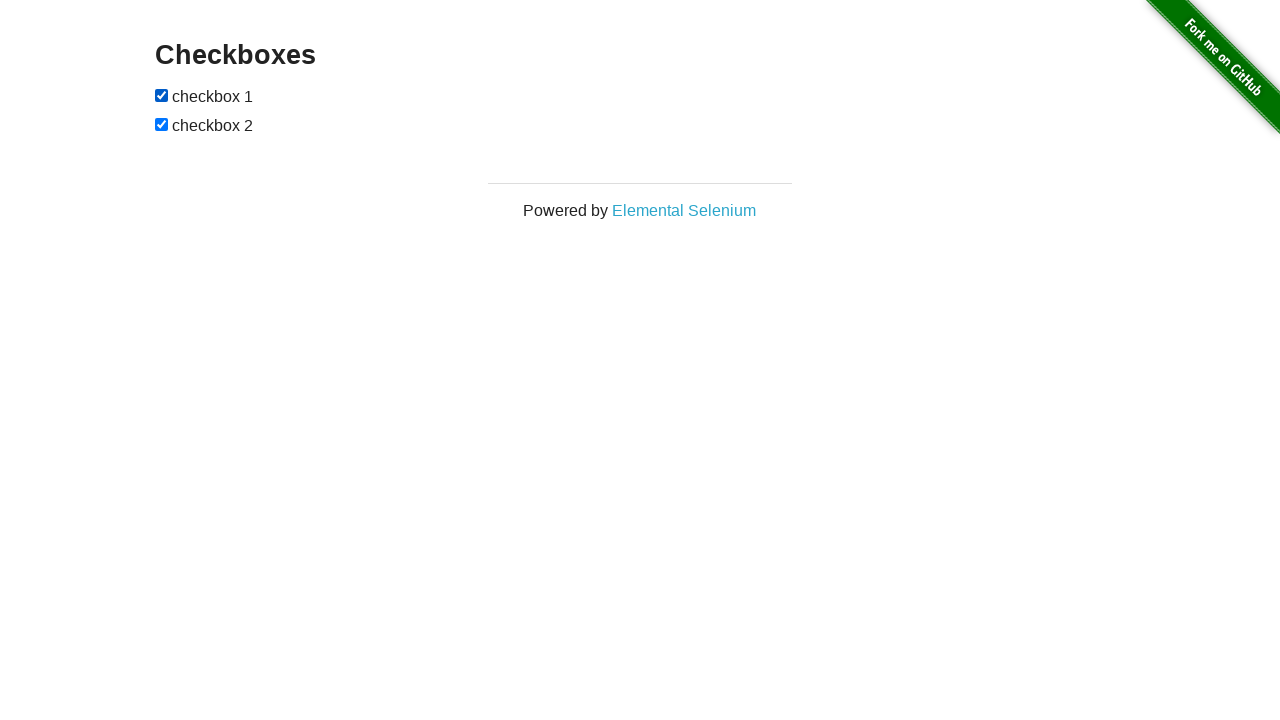

Verified checkbox 1 is checked
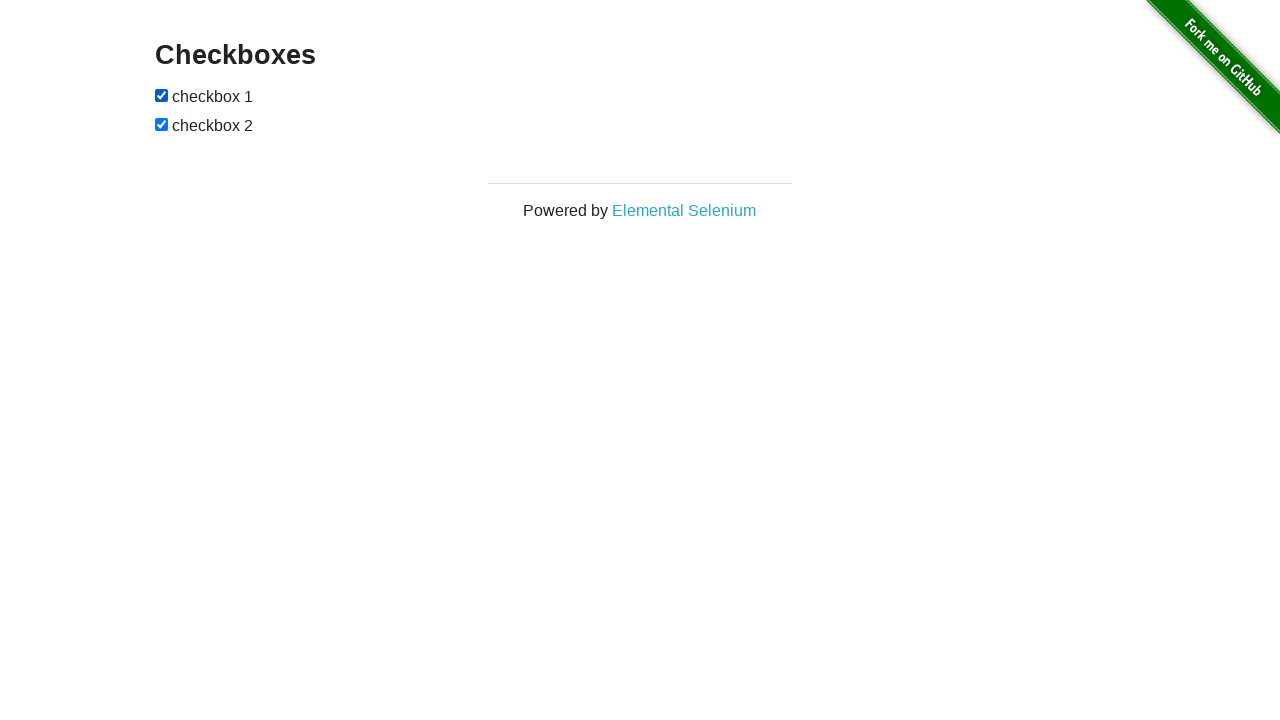

Verified checkbox 2 is checked
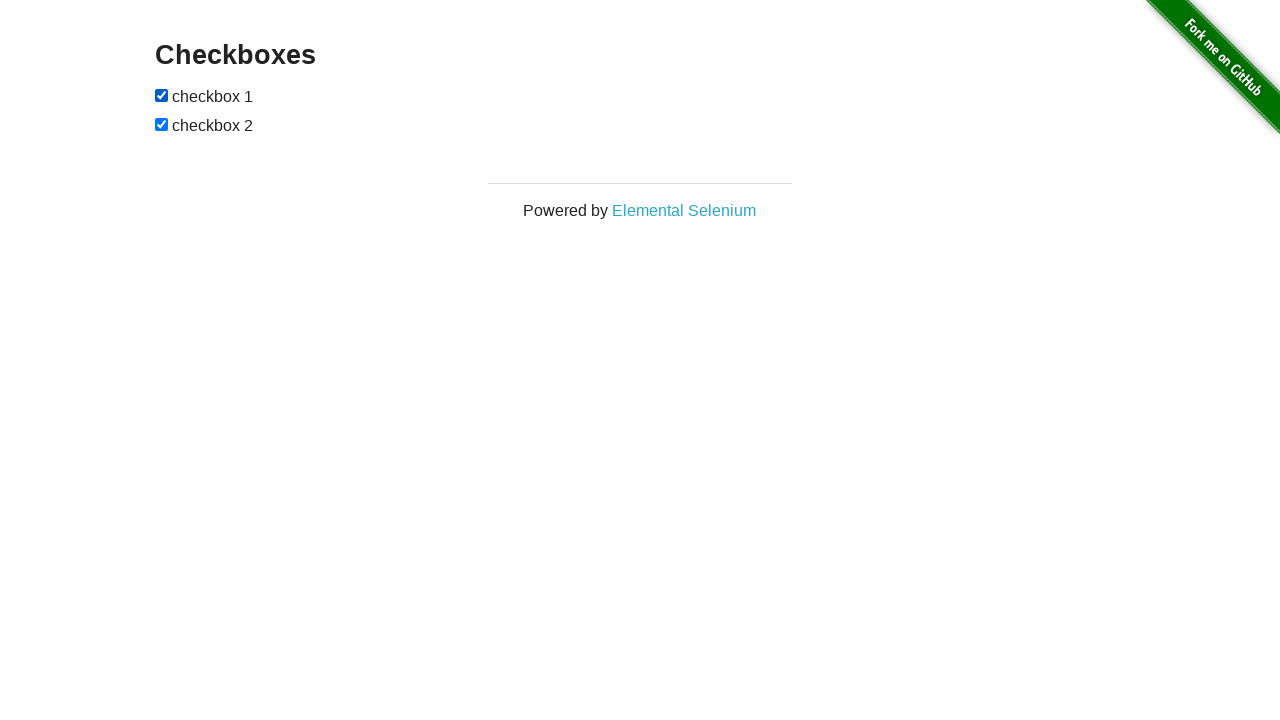

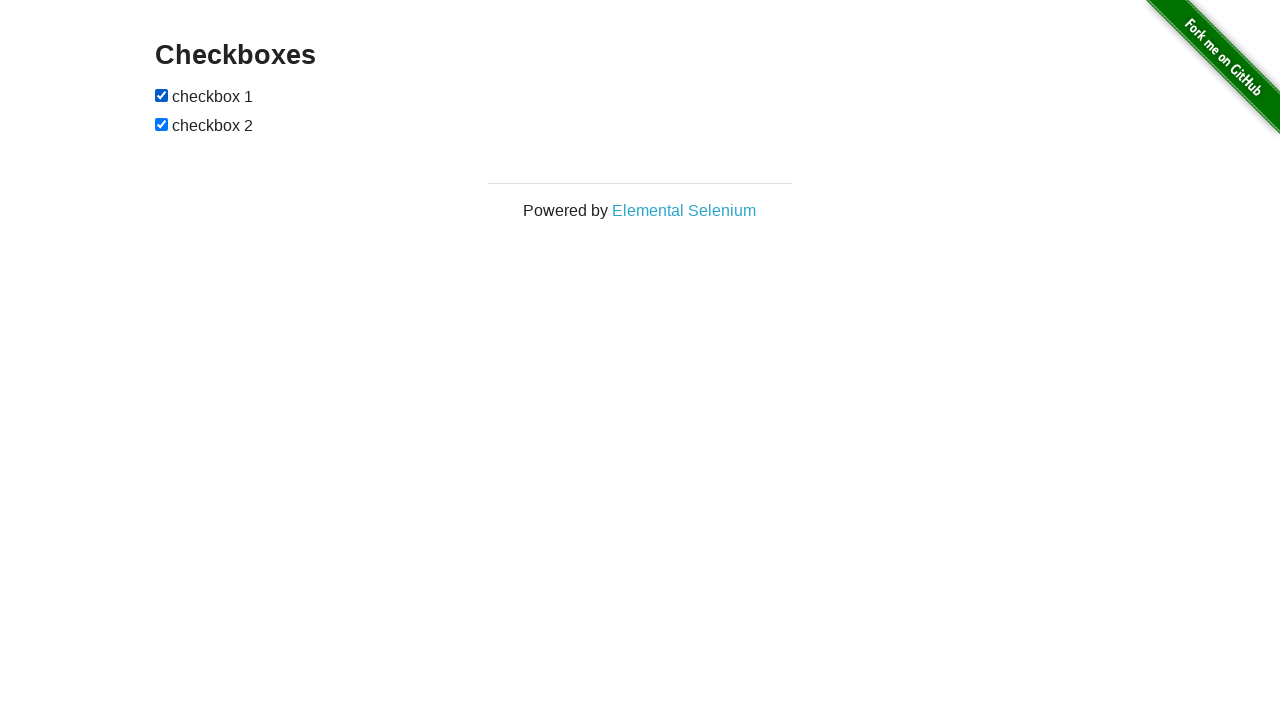